Tests handling of browser alert dialogs by clicking a button that triggers an alert and then accepting the confirmation dialog.

Starting URL: http://suninjuly.github.io/alert_accept.html

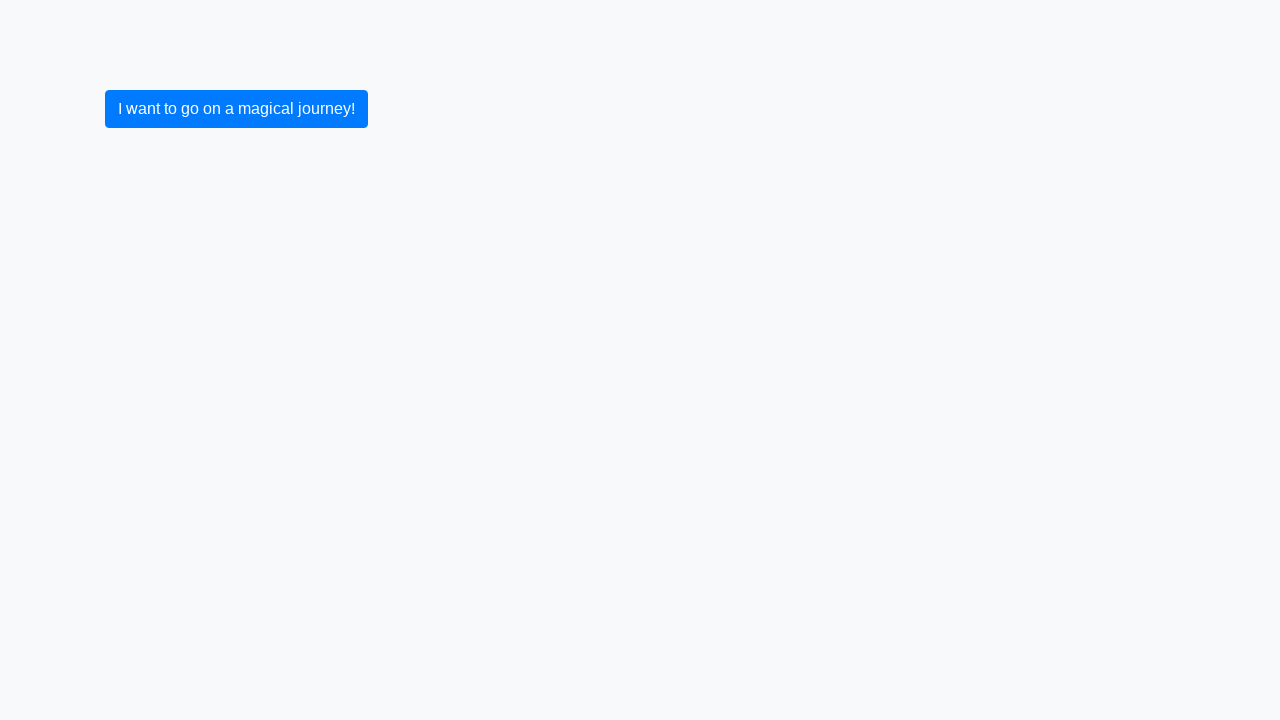

Set up dialog handler to accept alert
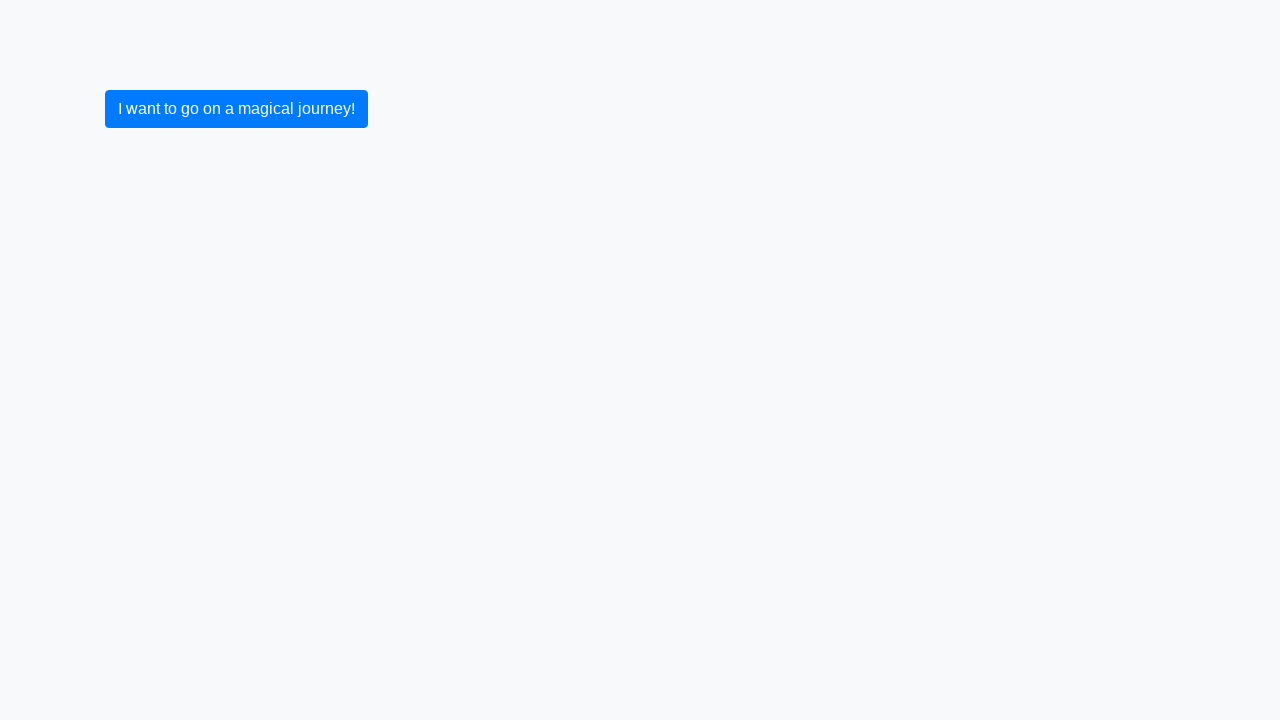

Clicked button to trigger alert dialog at (236, 109) on button
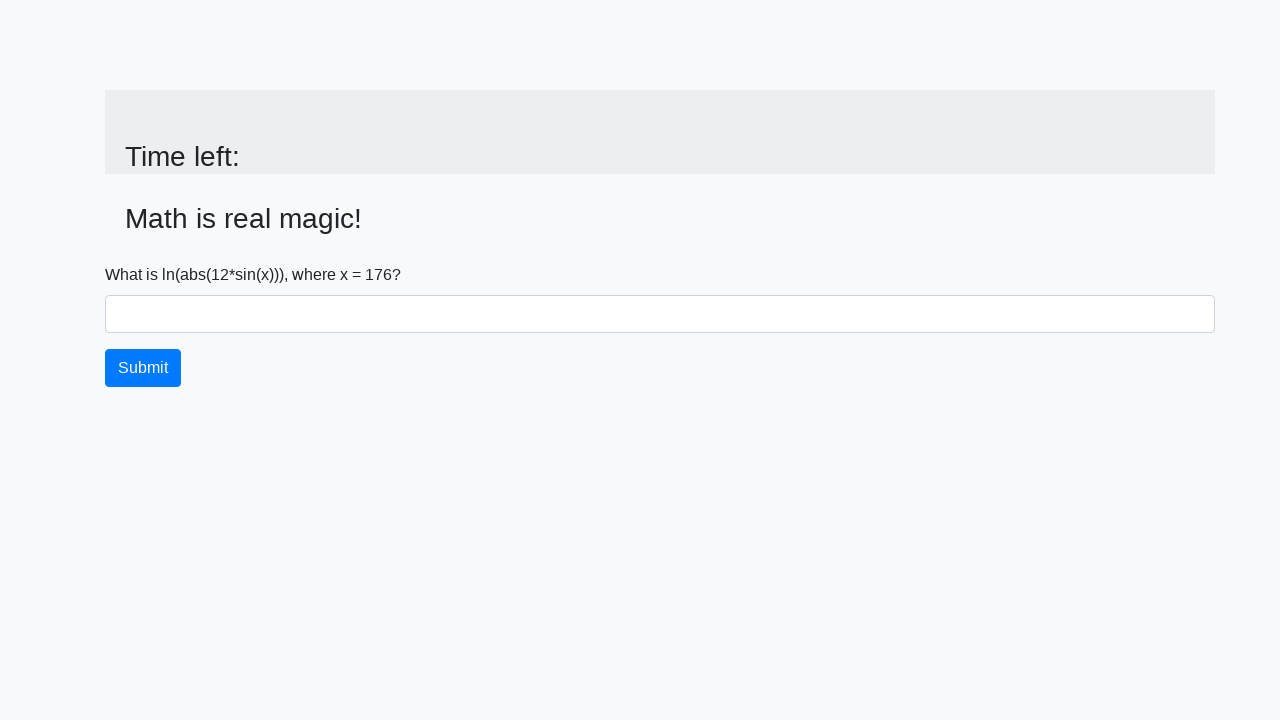

Waited for dialog interaction to complete
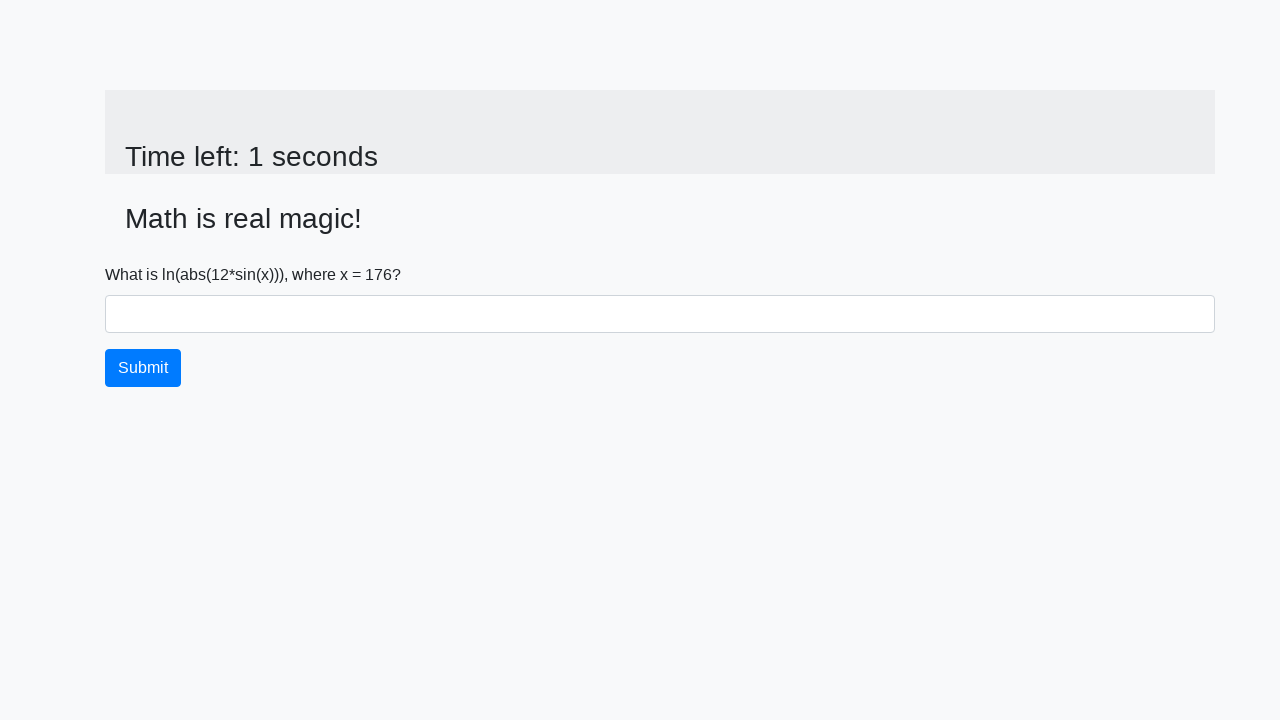

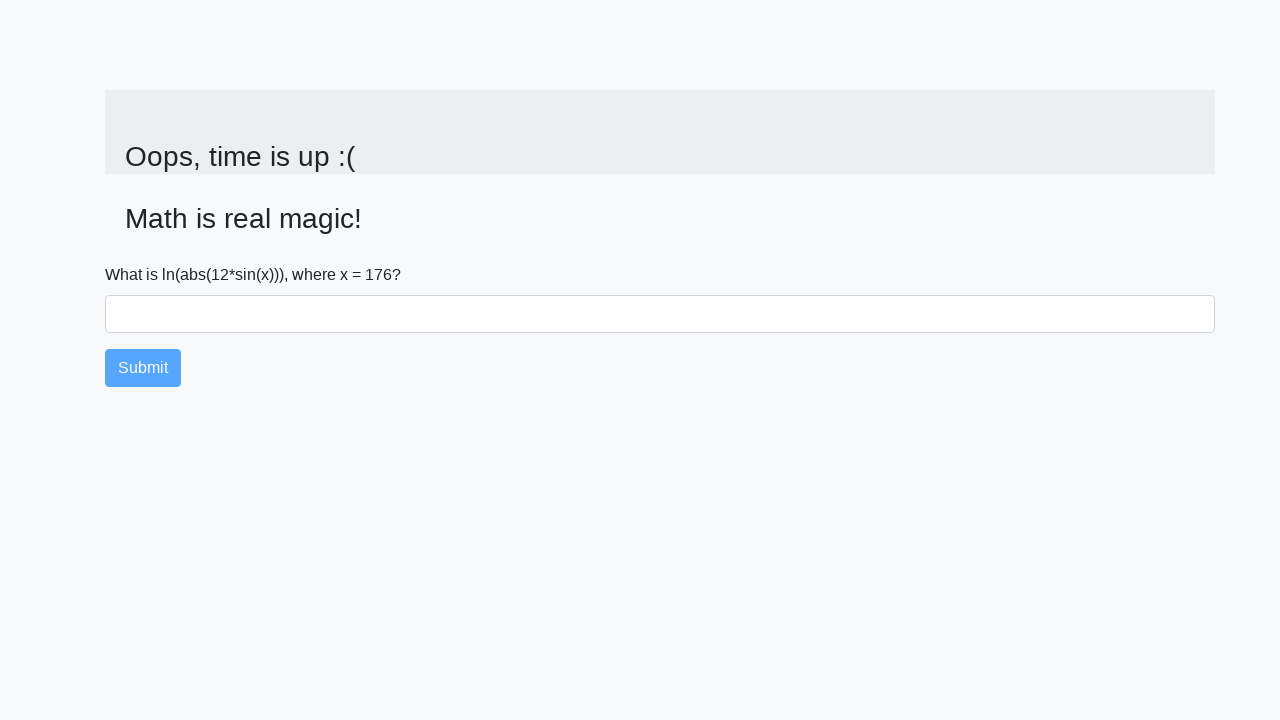